Tests timer-based alert that appears after a delay by clicking button and accepting the alert

Starting URL: https://demoqa.com/alerts

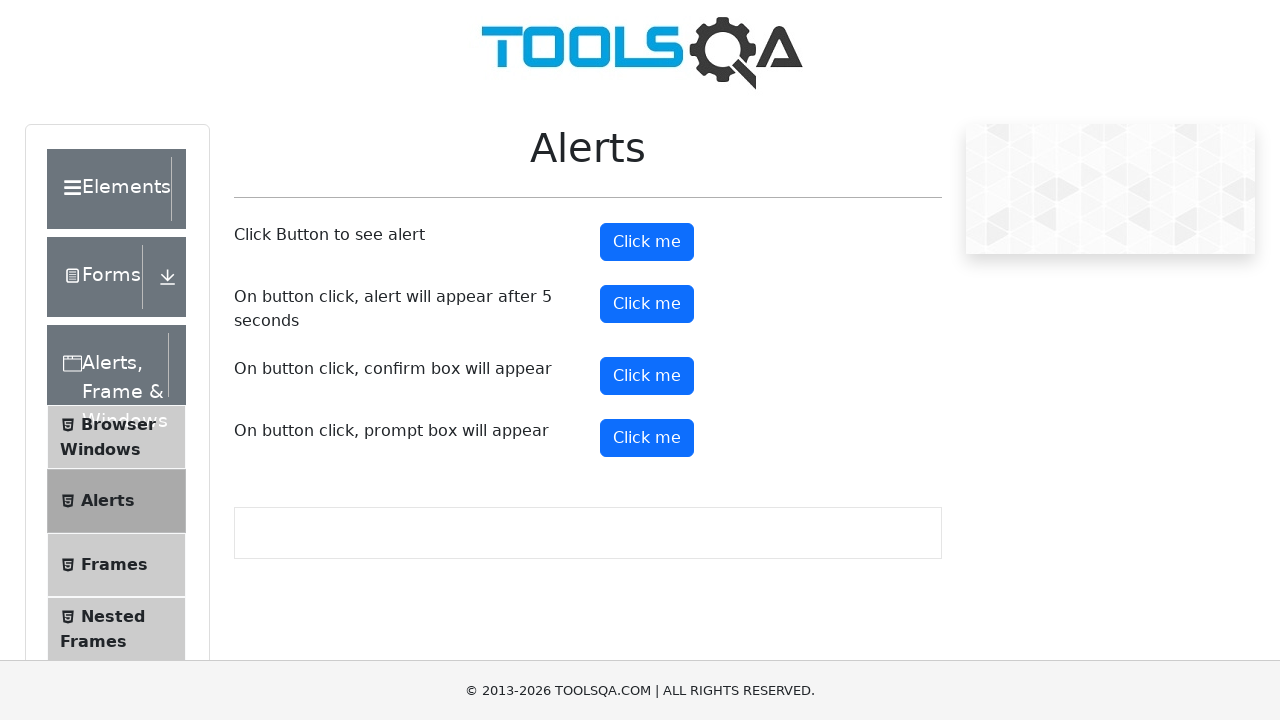

Set up dialog handler to automatically accept alerts
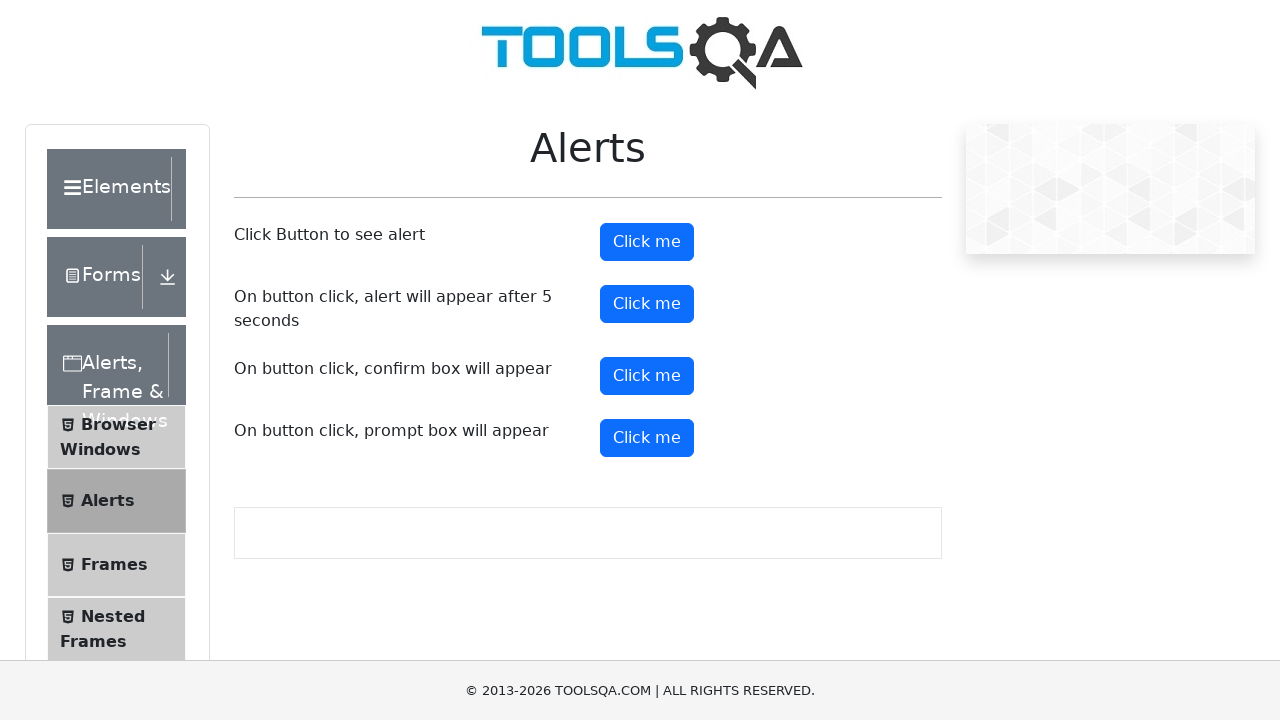

Clicked timer alert button to trigger delayed alert at (647, 304) on #timerAlertButton
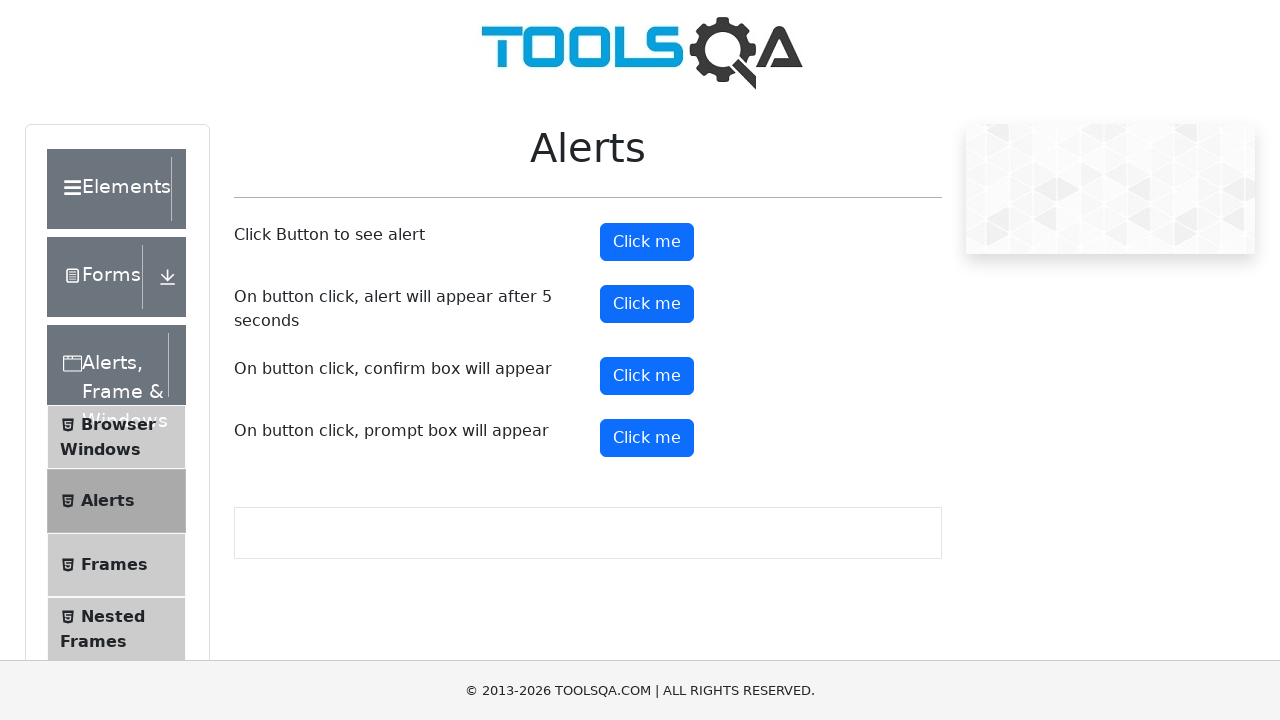

Waited 5.5 seconds for timer-based alert to appear and be accepted
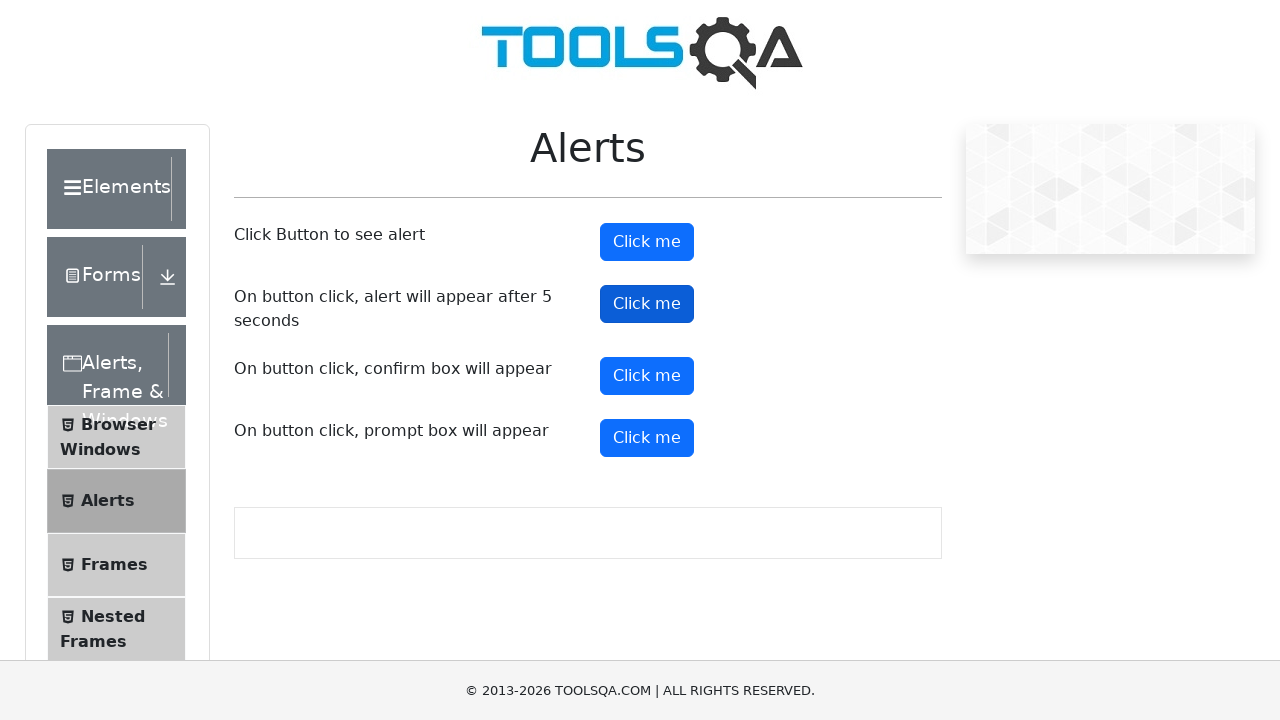

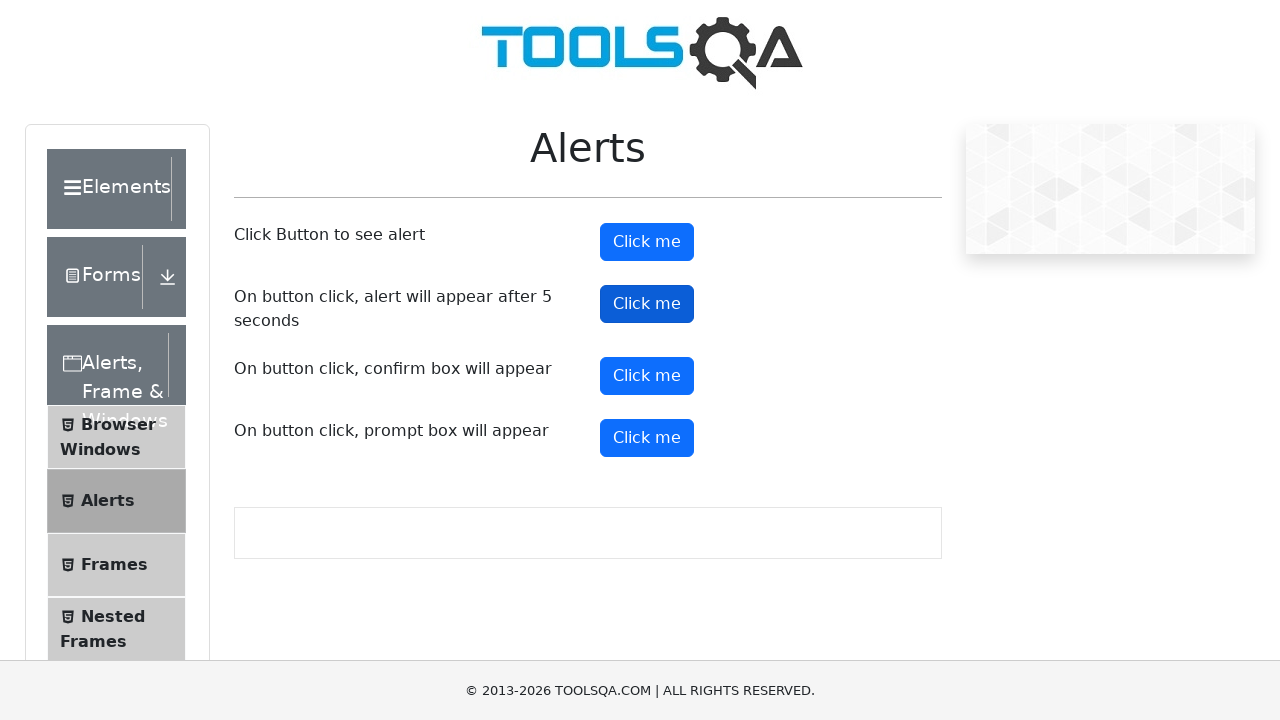